Verifies that clicking on the "trial" link (partial link text match) on the VWO app page navigates to the free trial page

Starting URL: https://app.vwo.com

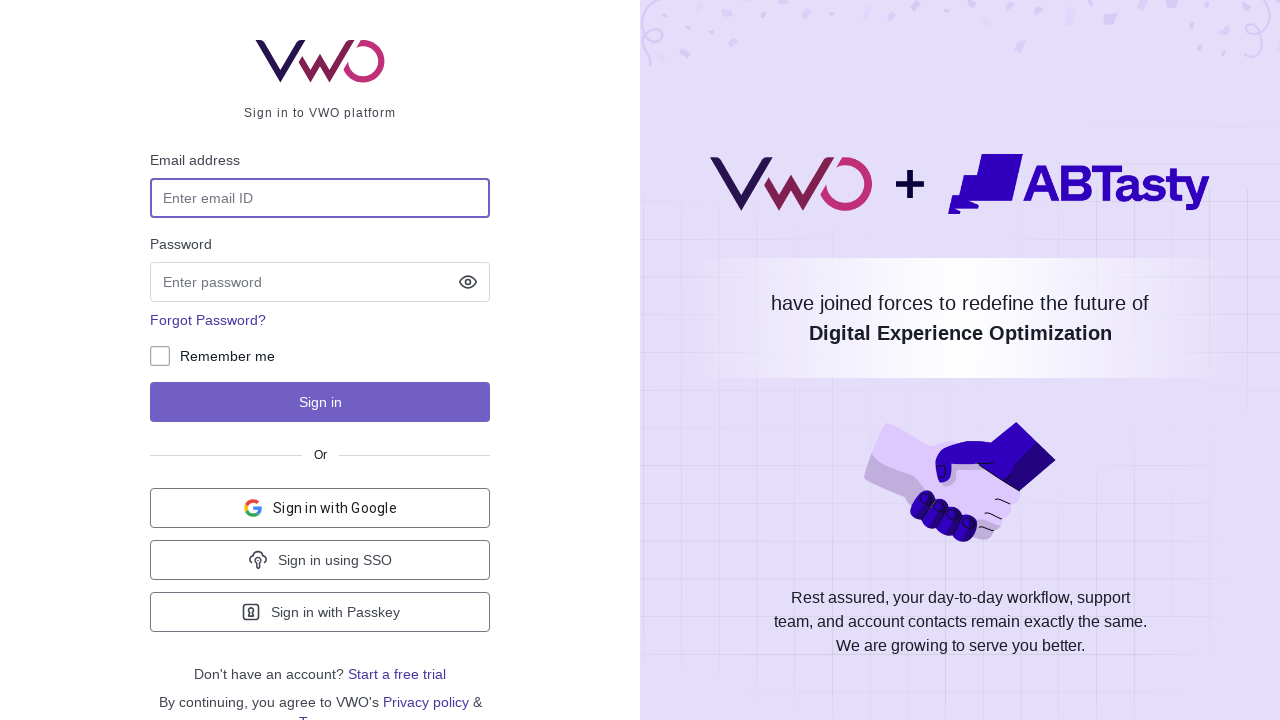

Clicked on the 'trial' link using partial text match at (397, 674) on a:has-text('trial')
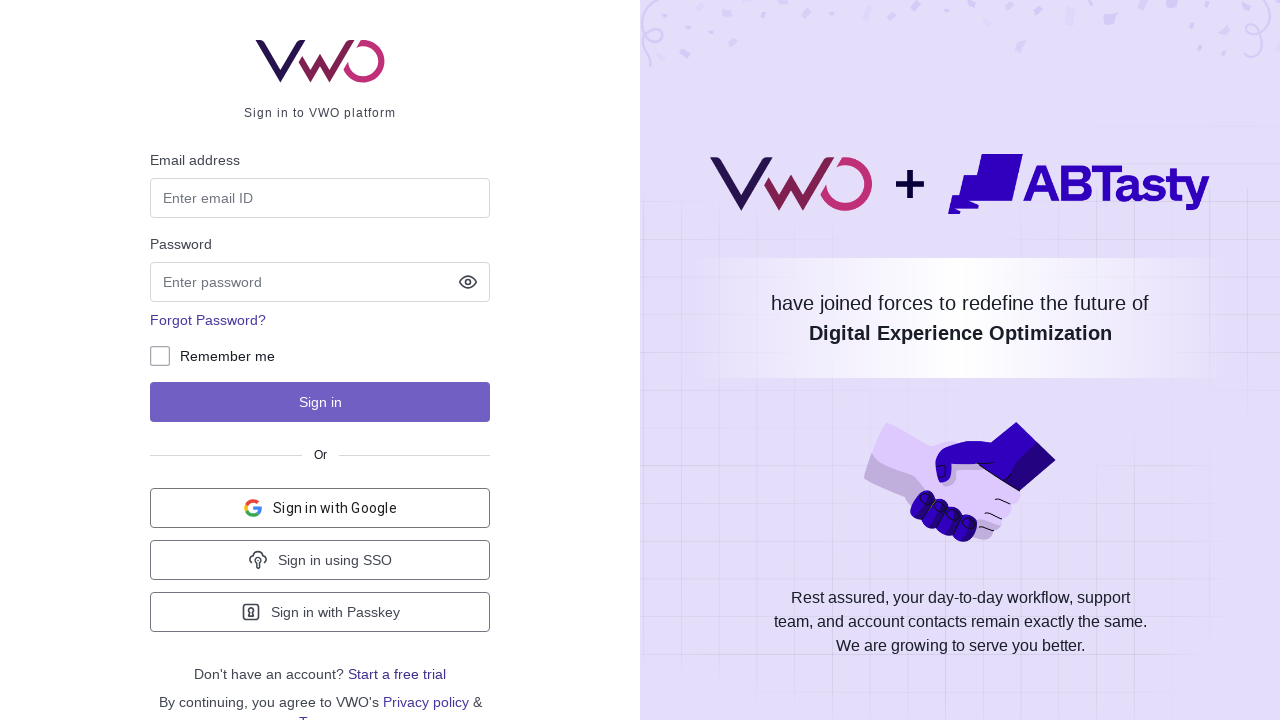

Waited for page to load and navigation to complete (networkidle)
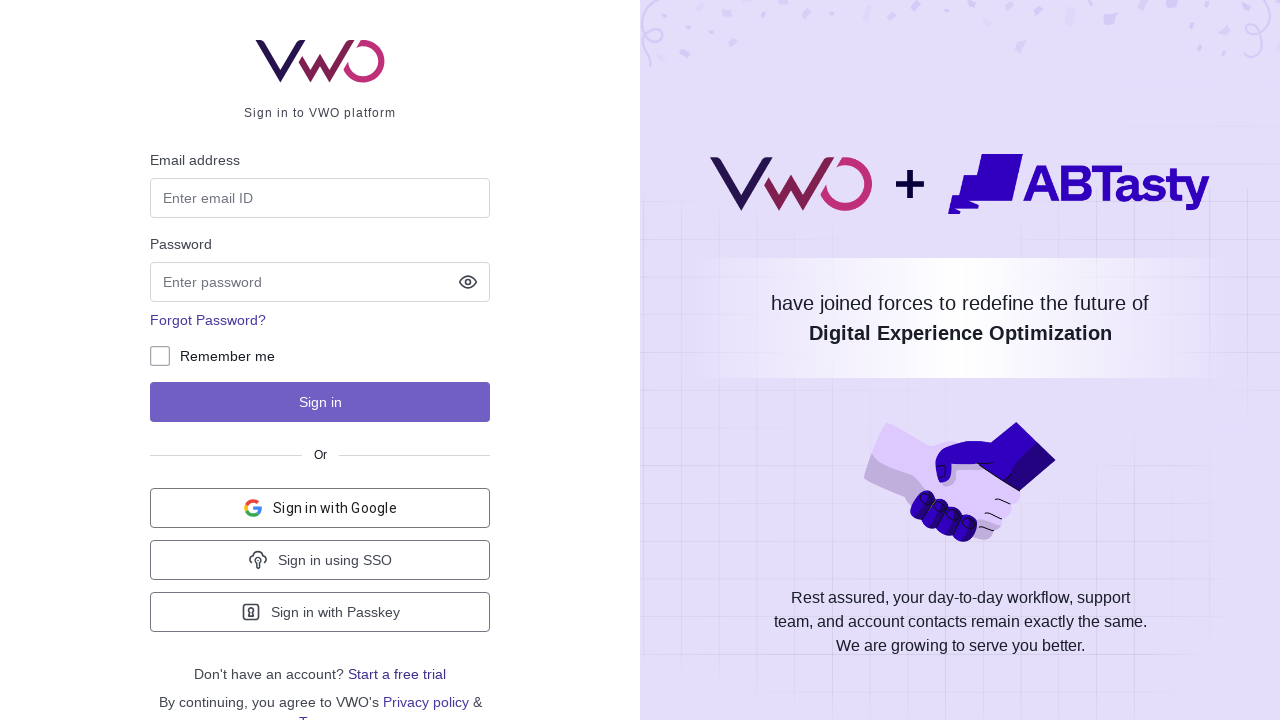

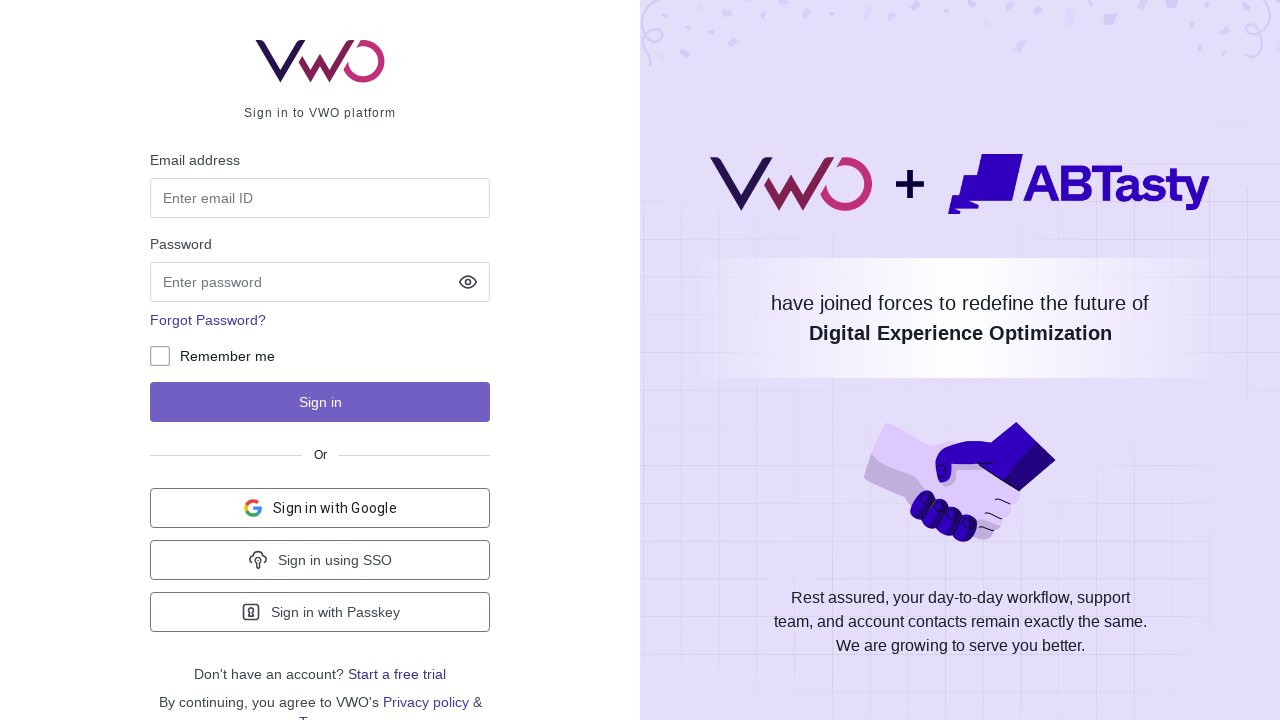